Navigates to Rahul Shetty Academy website and verifies the page loads by checking the title

Starting URL: https://rahulshettyacademy.com

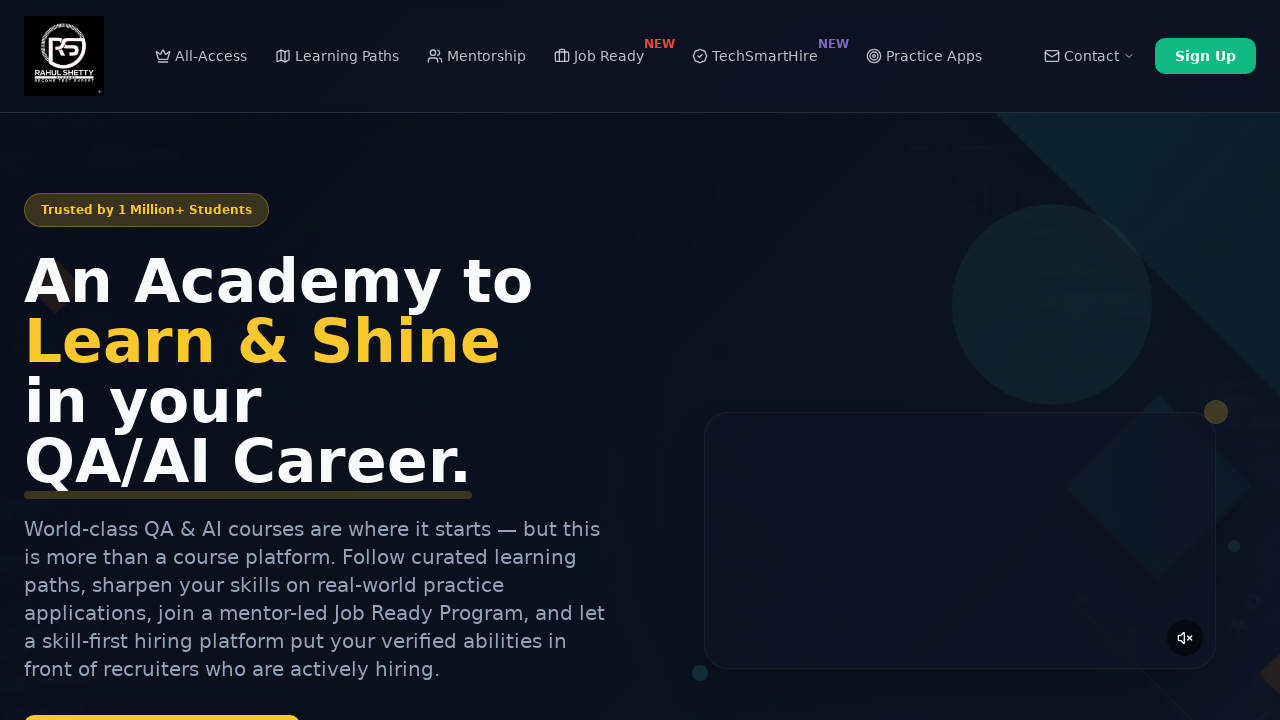

Navigated to https://rahulshettyacademy.com
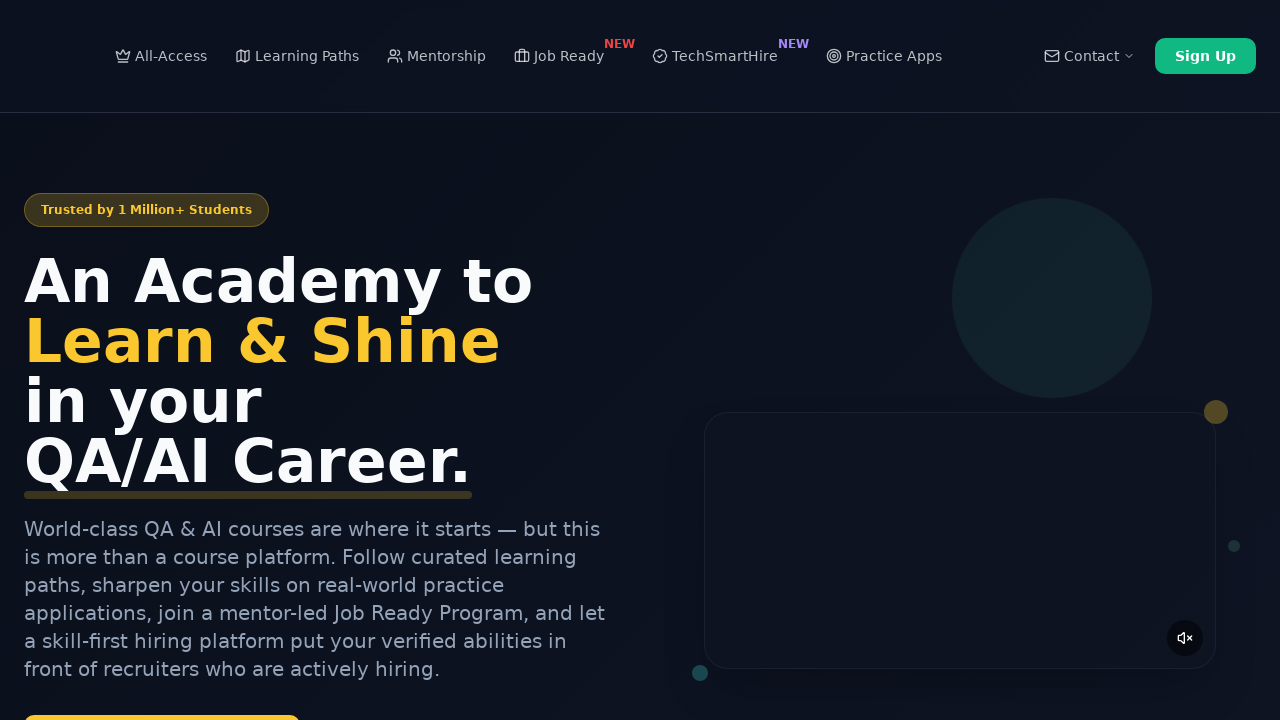

Retrieved page title: Rahul Shetty Academy | QA Automation, Playwright, AI Testing & Online Training
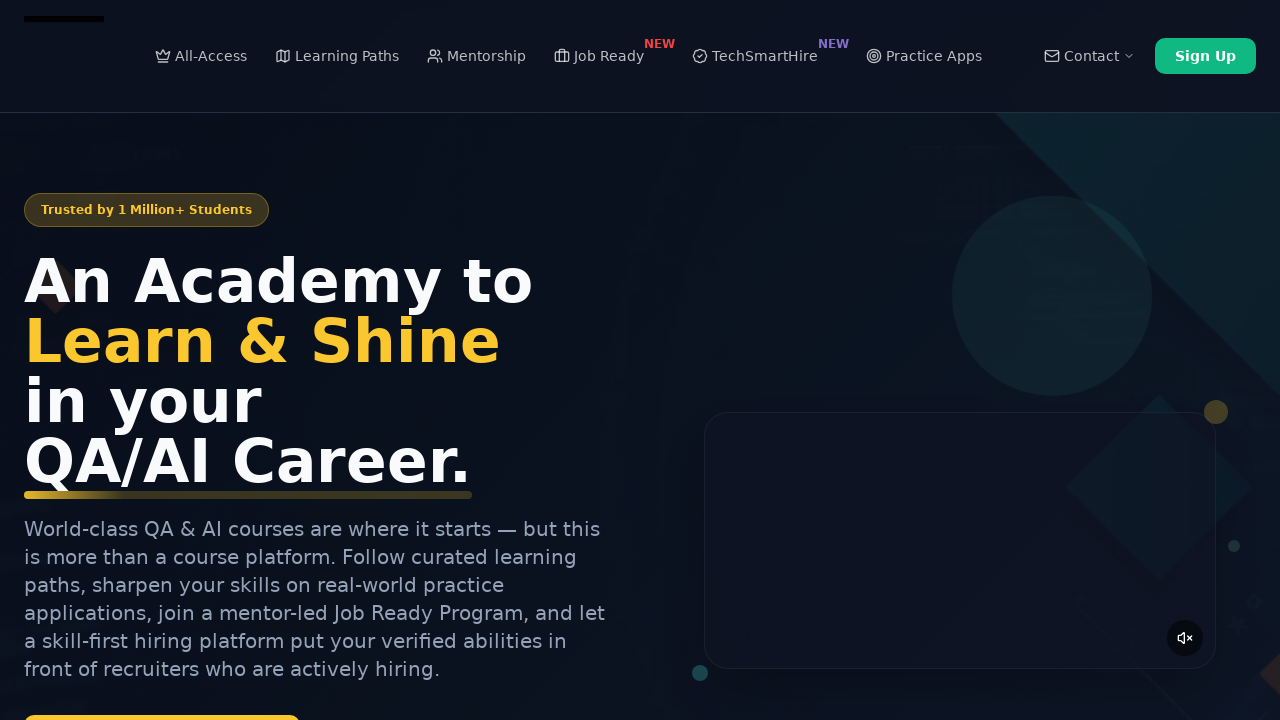

Printed page title to console
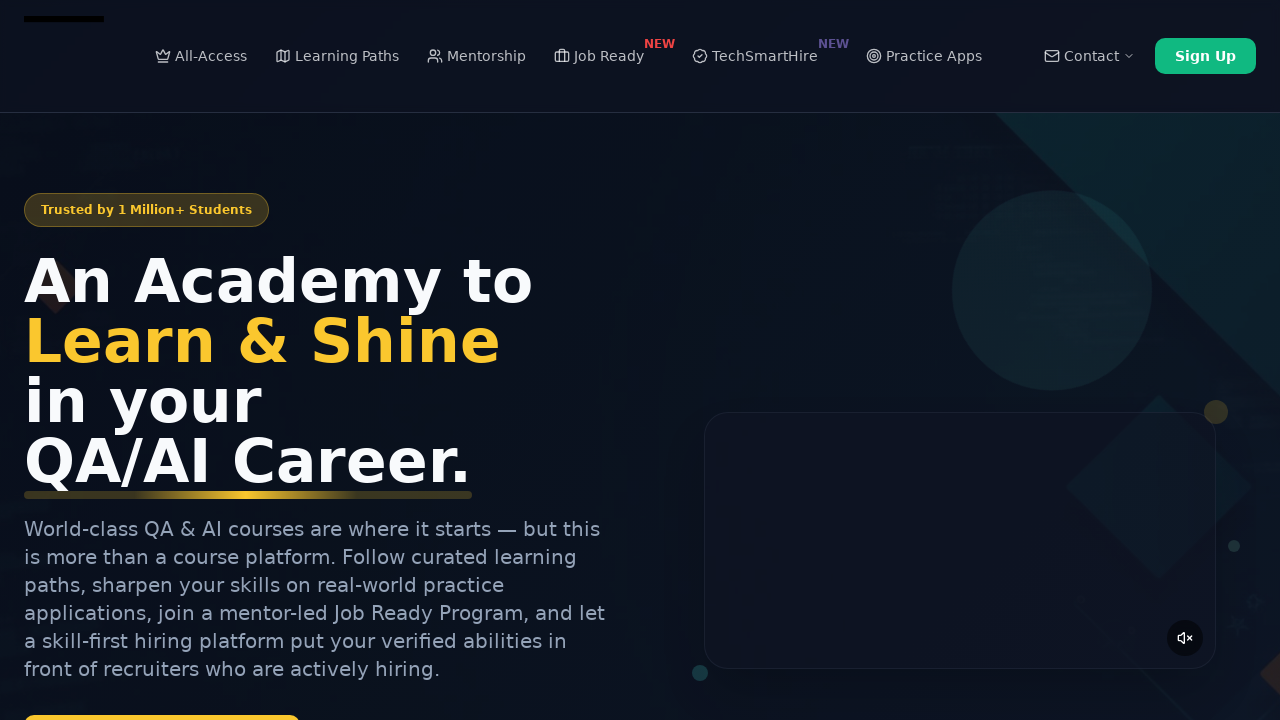

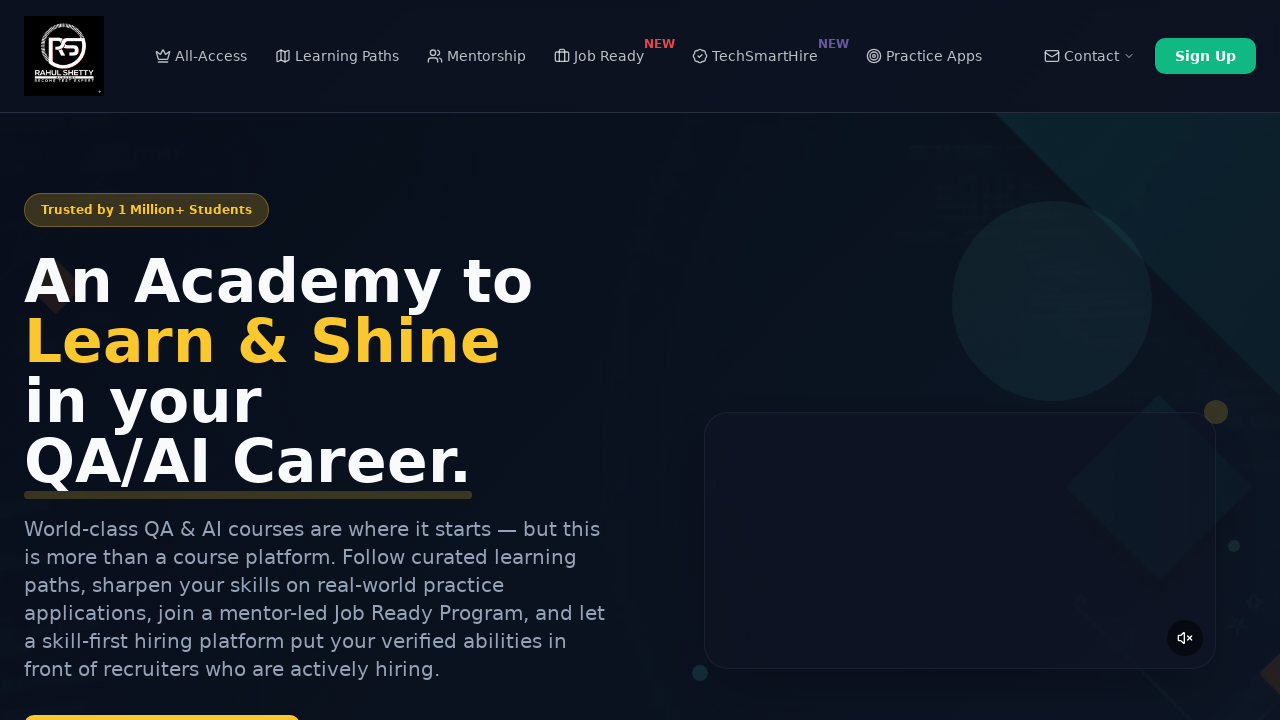